Tests different types of JavaScript alerts (simple, confirmation, and prompt) by triggering them and interacting with accept, dismiss, and text input functionality

Starting URL: https://demoqa.com/alerts

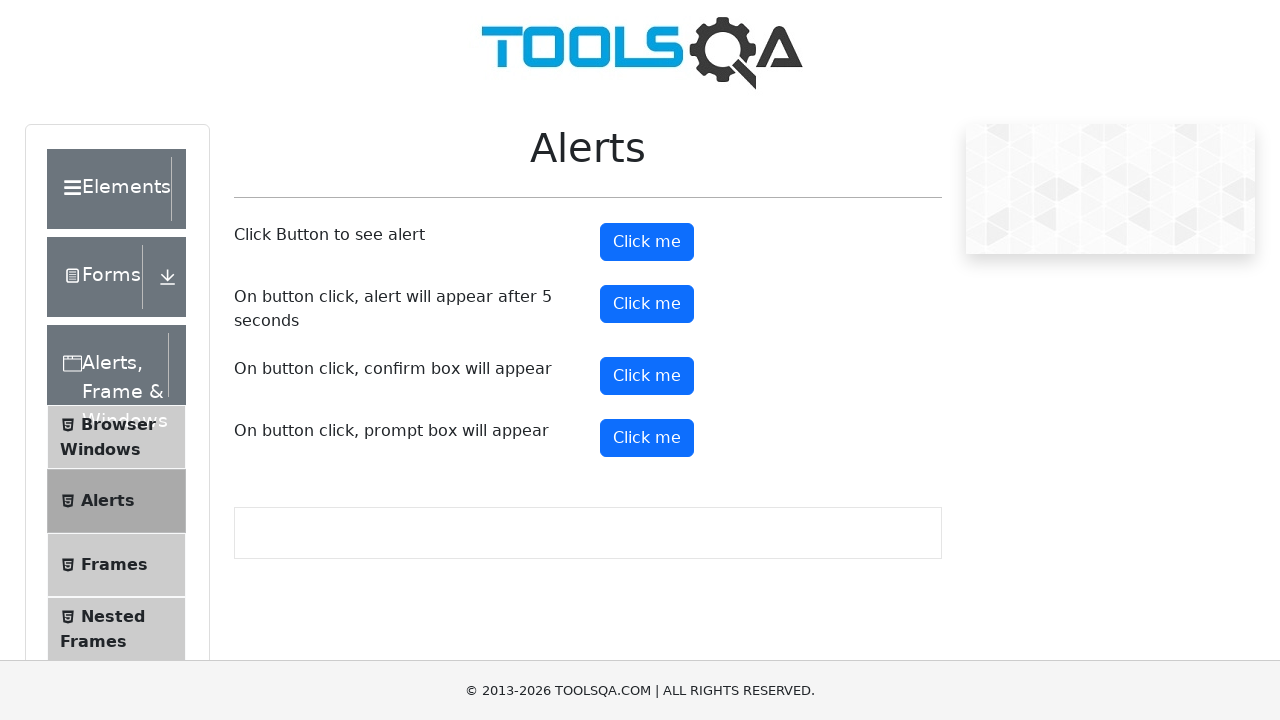

Clicked button to trigger simple alert at (647, 242) on (//button[@type='button'])[2]
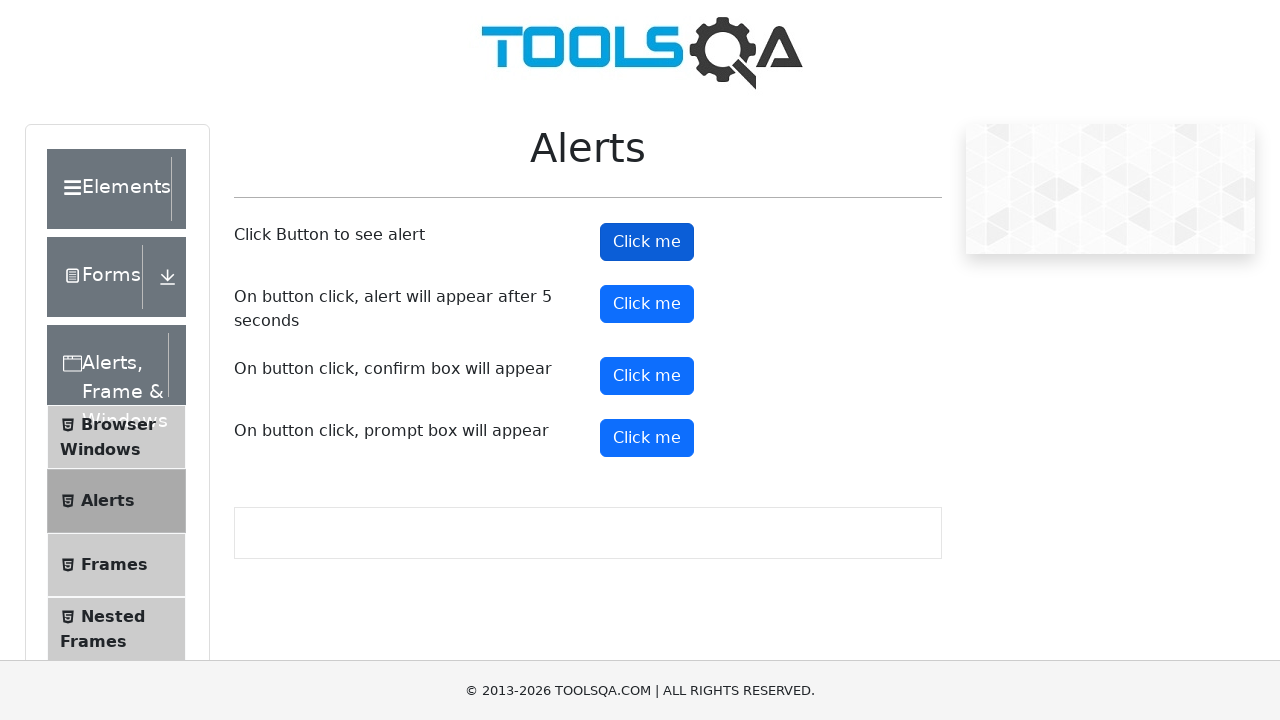

Set up dialog handler to accept simple alert
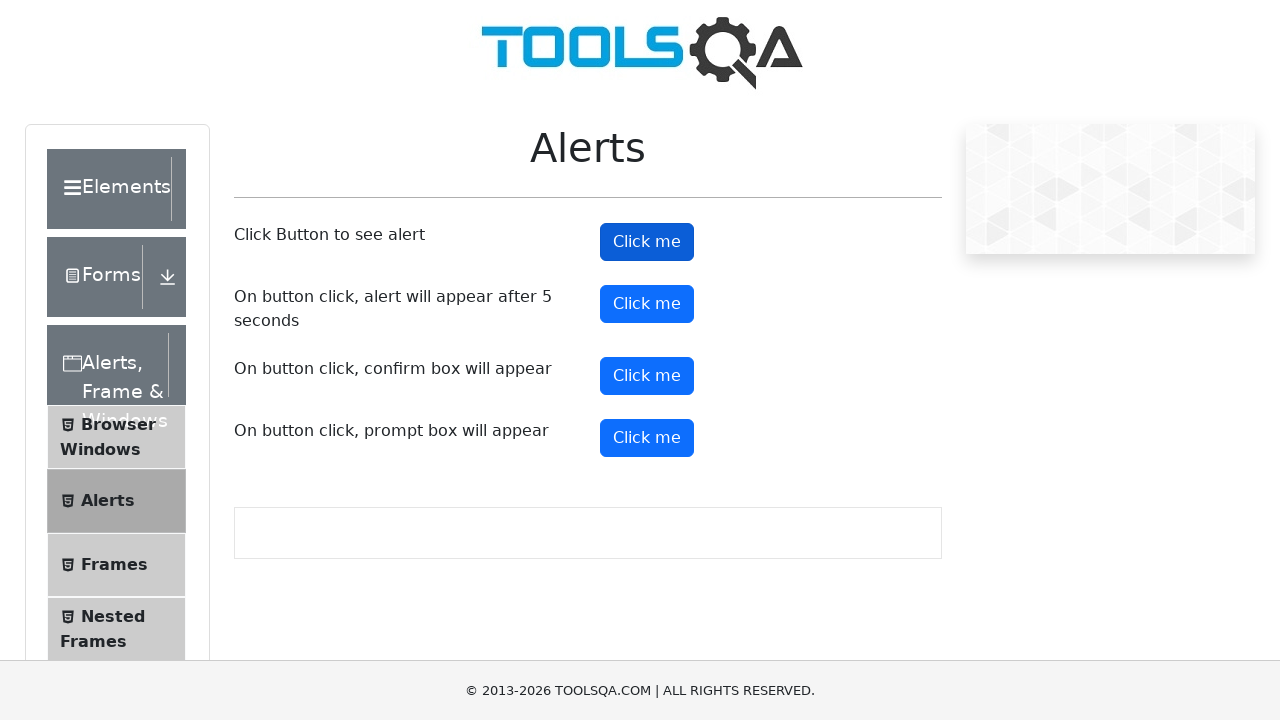

Waited 2 seconds for simple alert to be processed
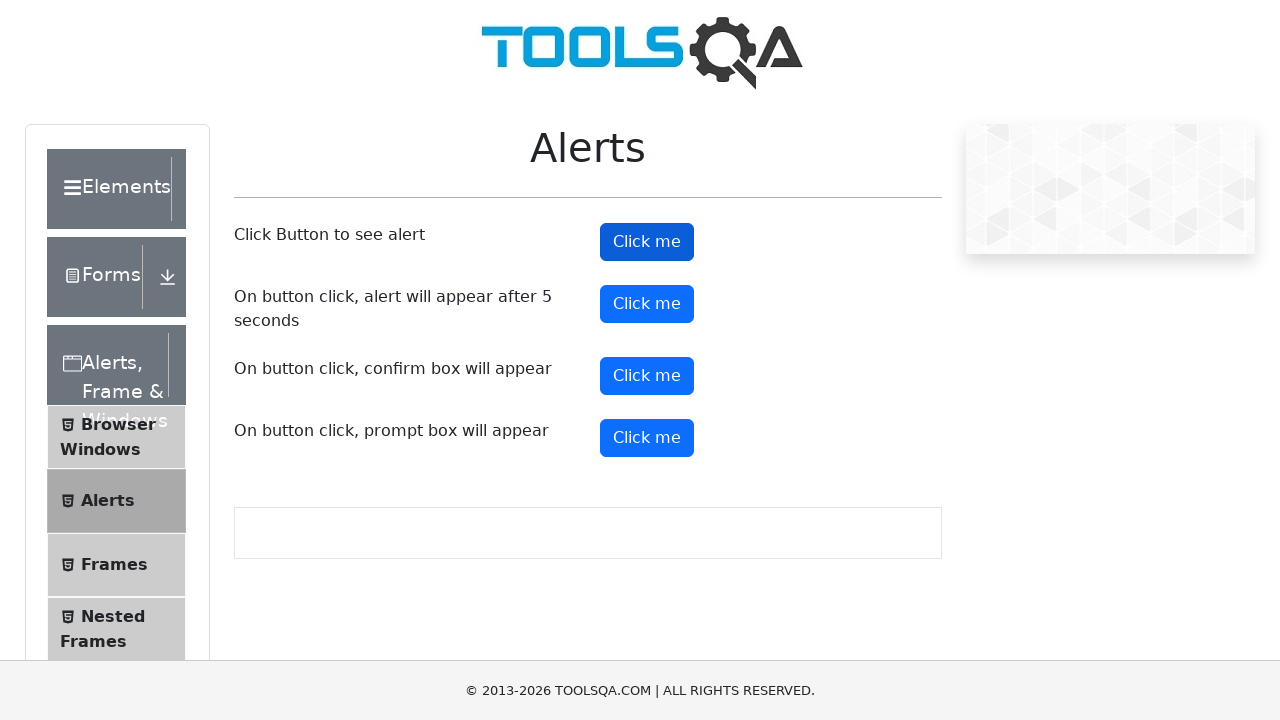

Clicked button to trigger confirmation alert at (647, 376) on (//button[@type='button'])[4]
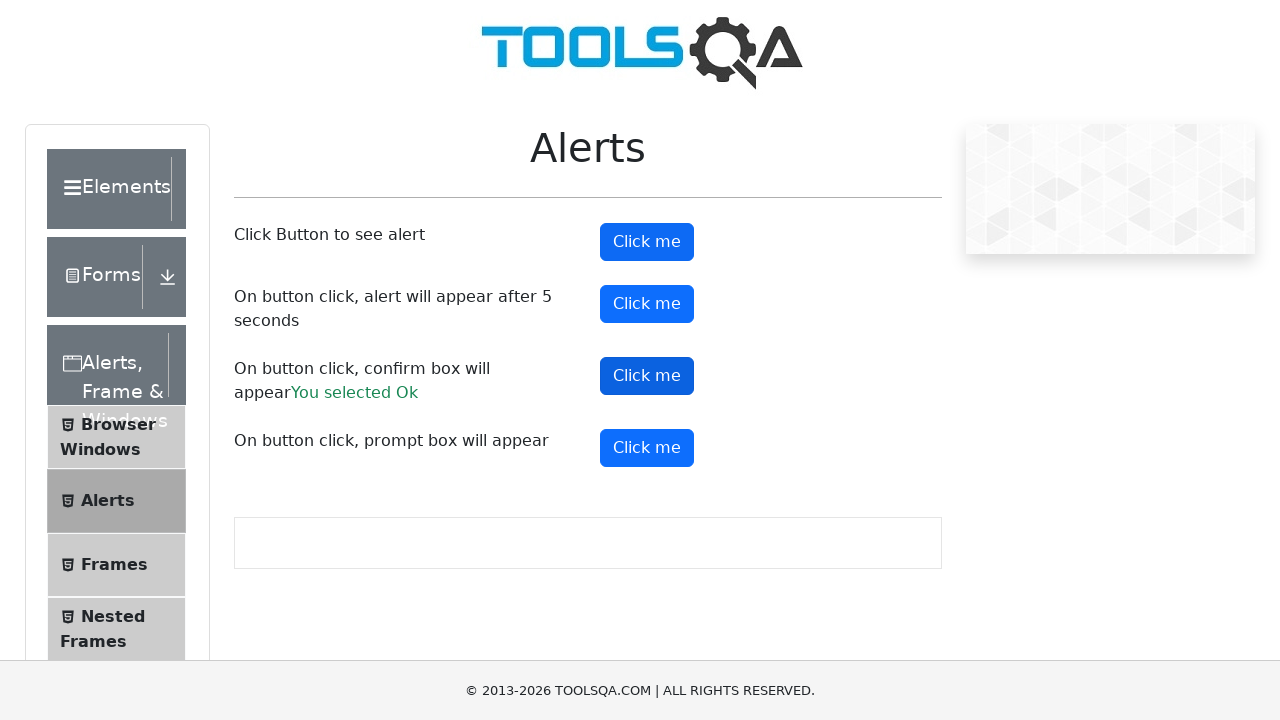

Set up dialog handler to dismiss confirmation alert
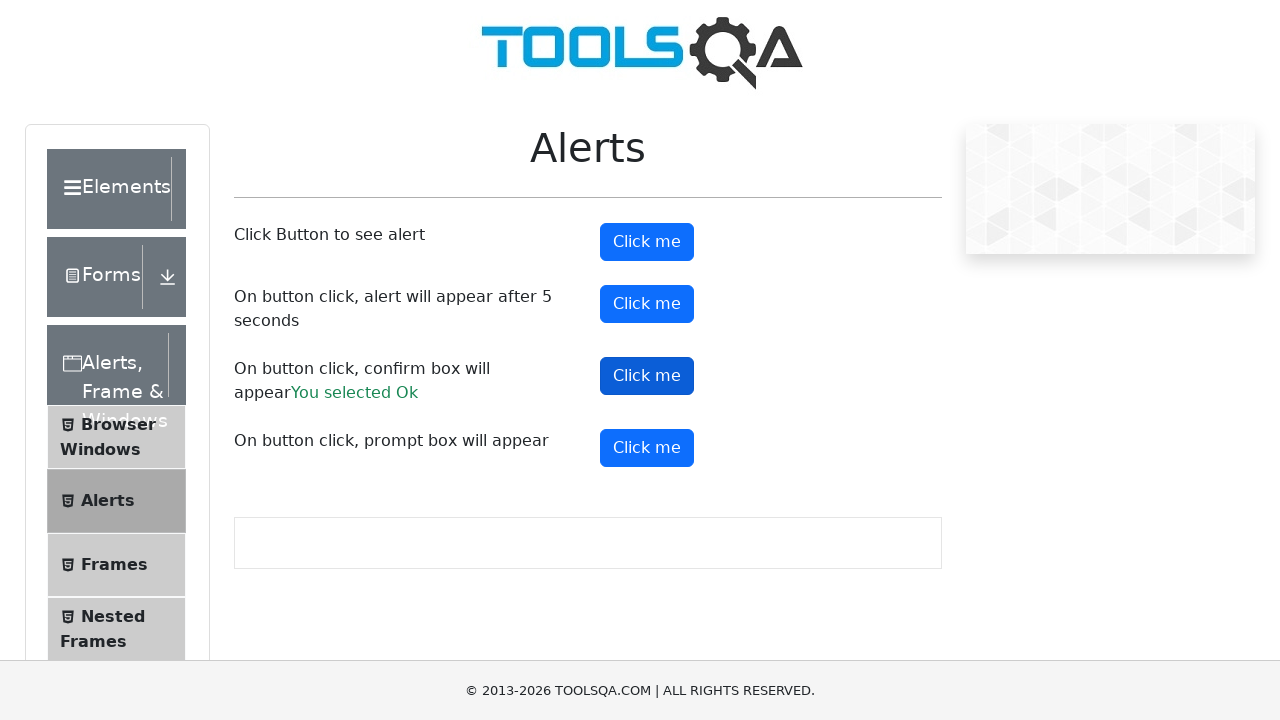

Waited 2 seconds for confirmation alert to be processed
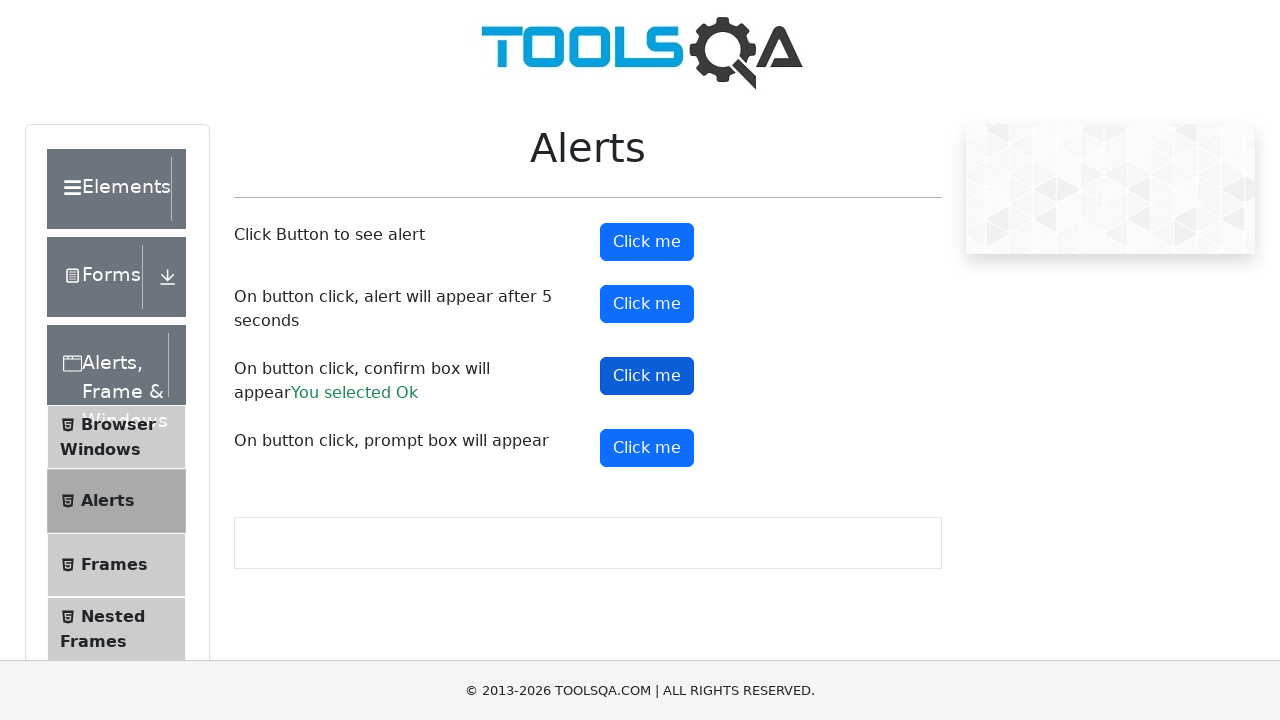

Clicked button to trigger prompt alert at (647, 448) on (//button[@type='button'])[5]
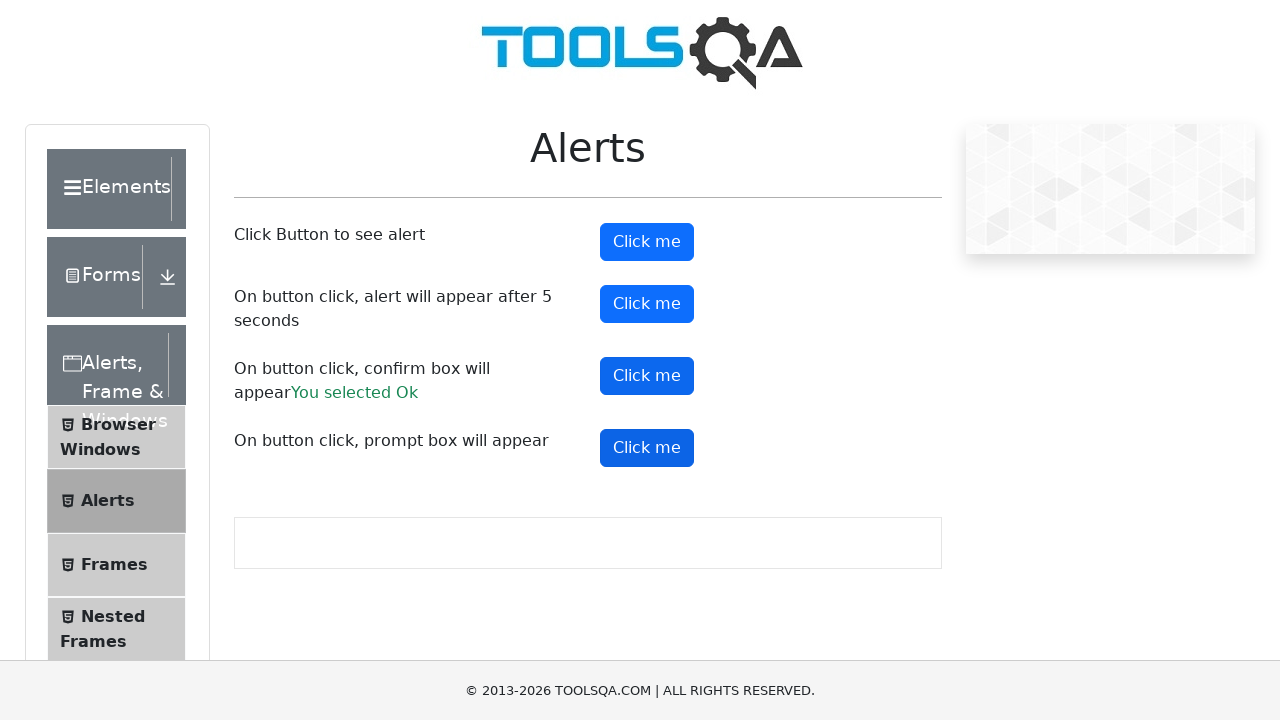

Set up dialog handler to enter text 'successfully enter' and accept prompt alert
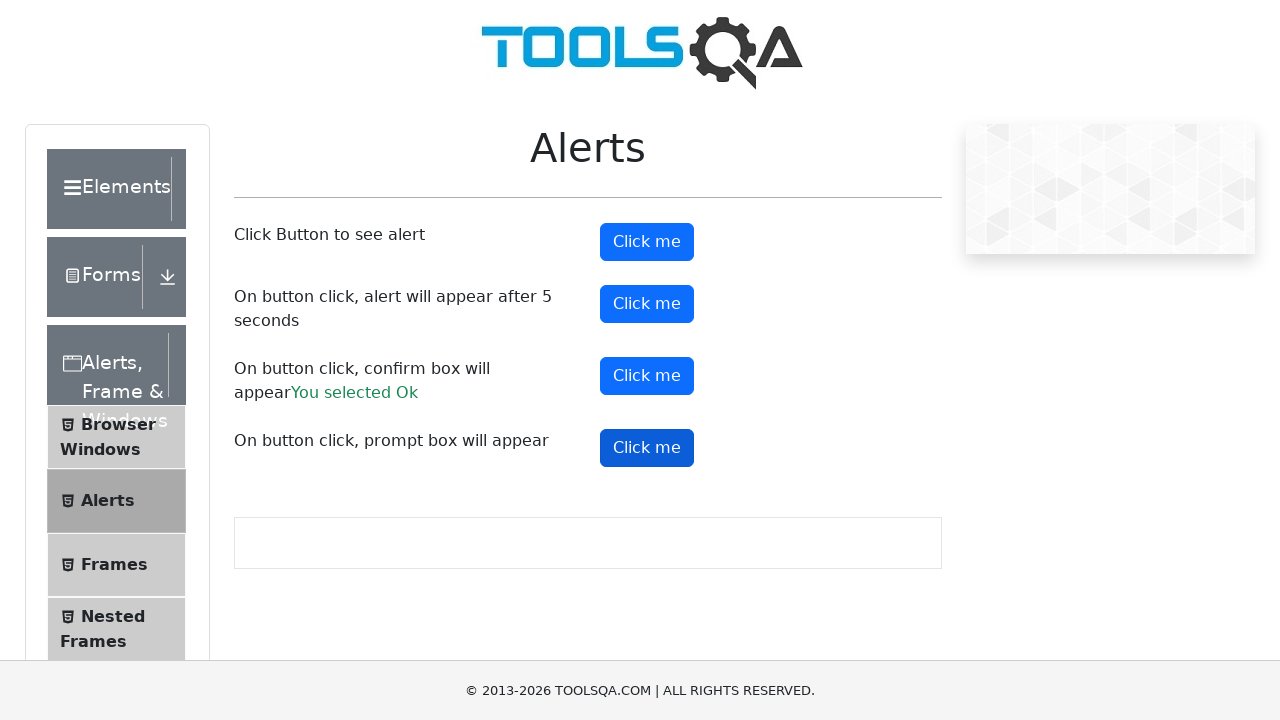

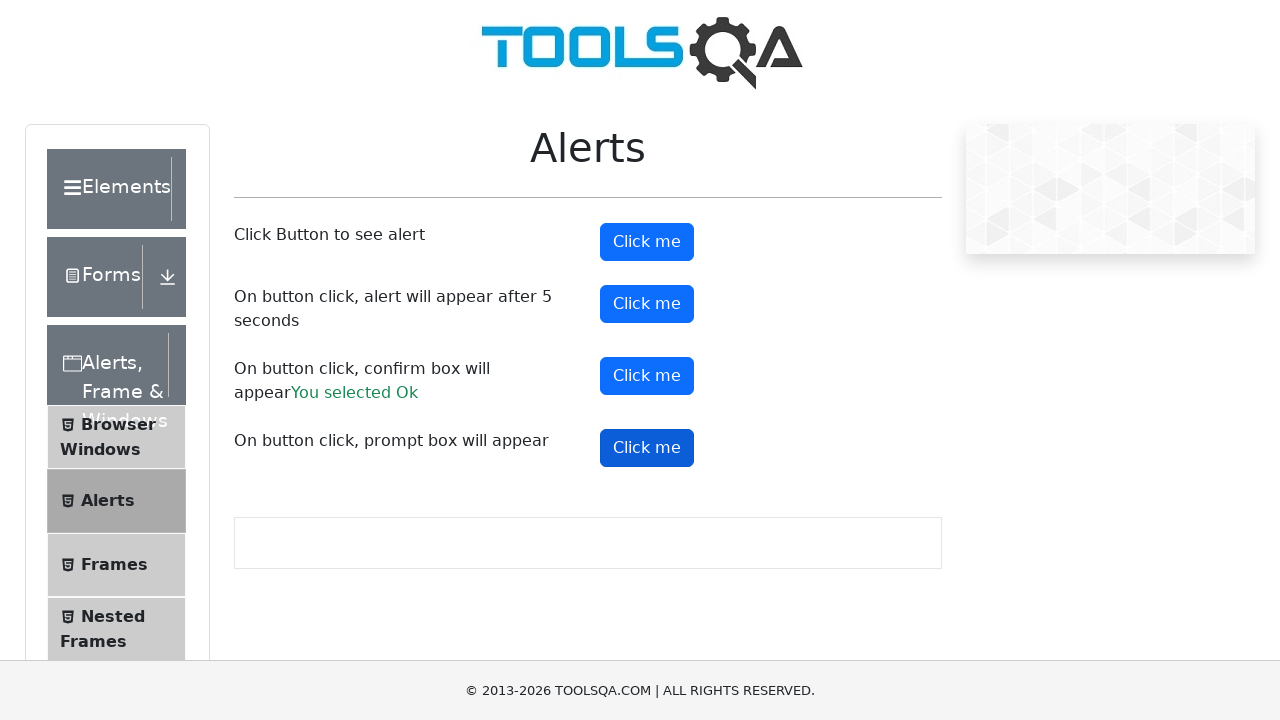